Navigates to 36kr news page, scrolls to load content, and clicks the "load more" button to load additional articles through pagination.

Starting URL: https://www.36kr.com/information/web_news/latest

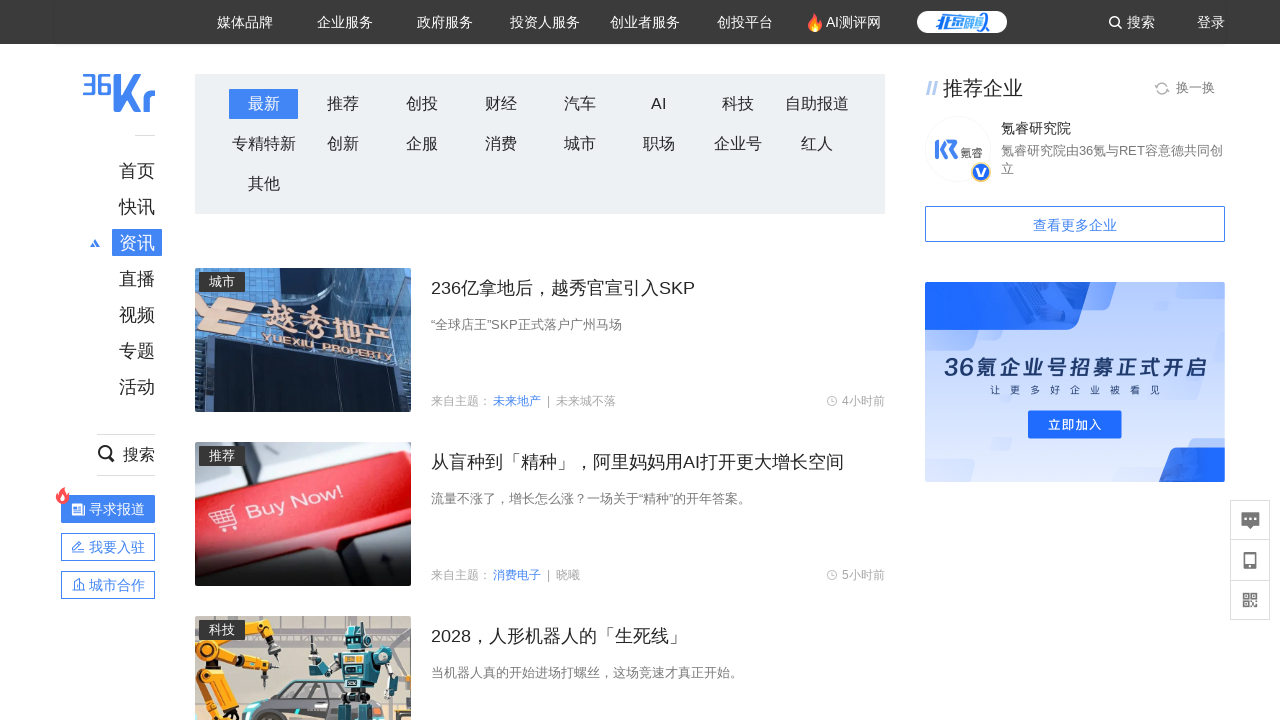

Waited for initial page content to load (networkidle)
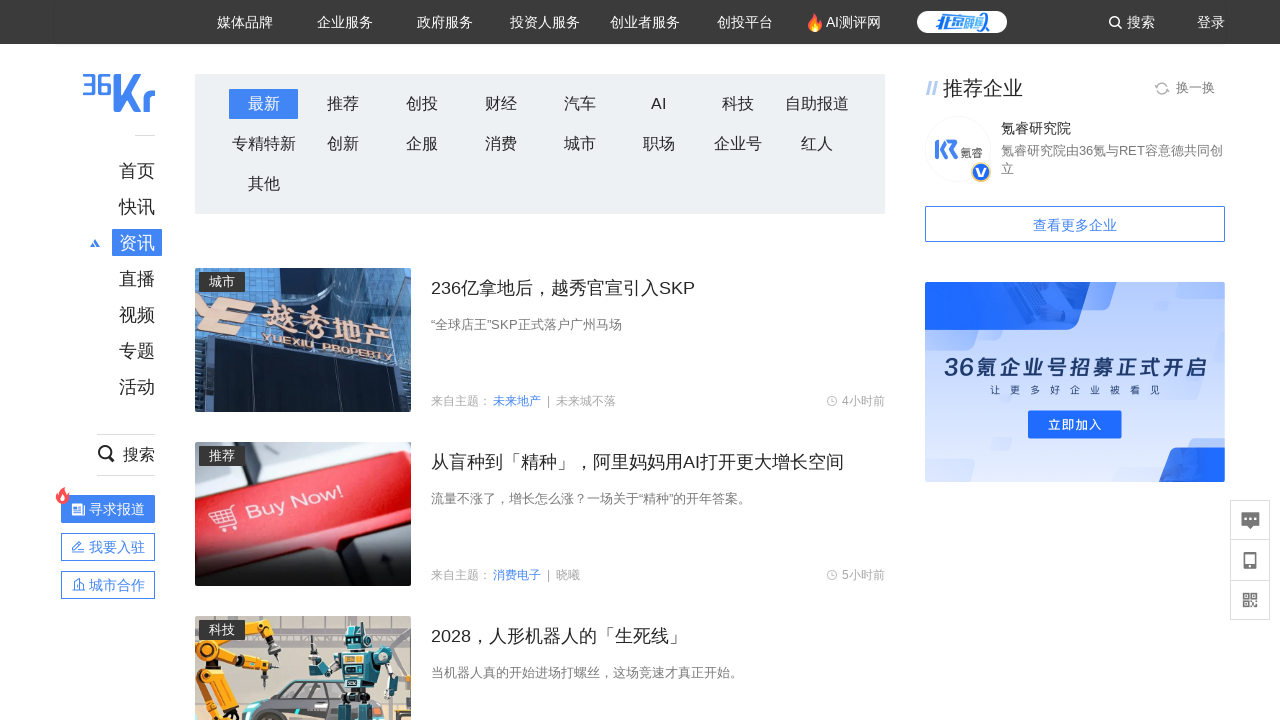

Scrolled to bottom to trigger lazy loading
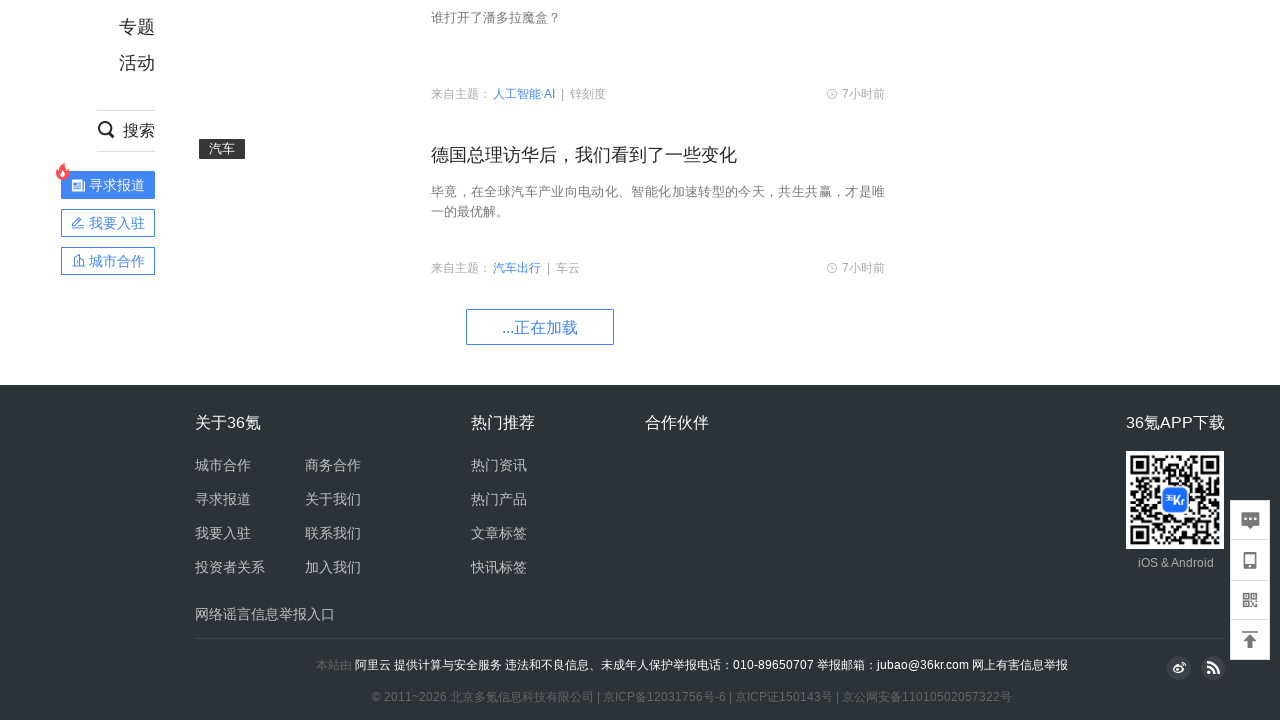

Waited 2 seconds for content to load after first scroll
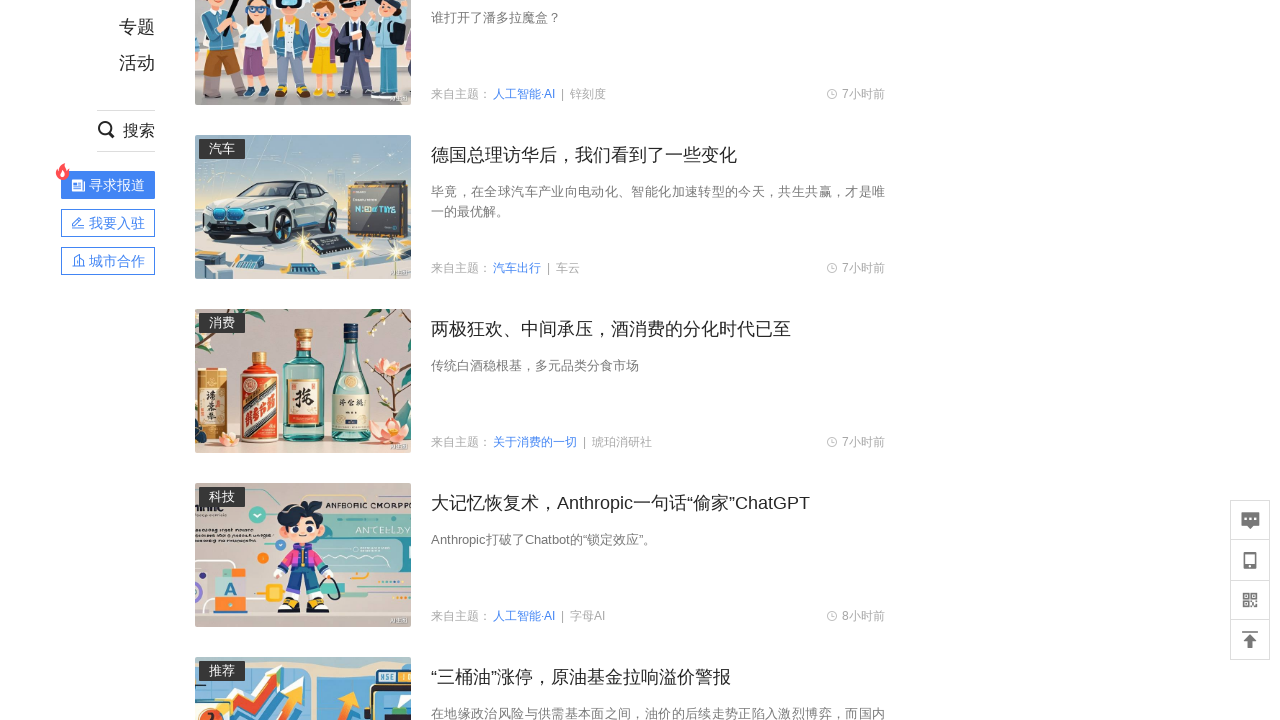

Scrolled to bottom again
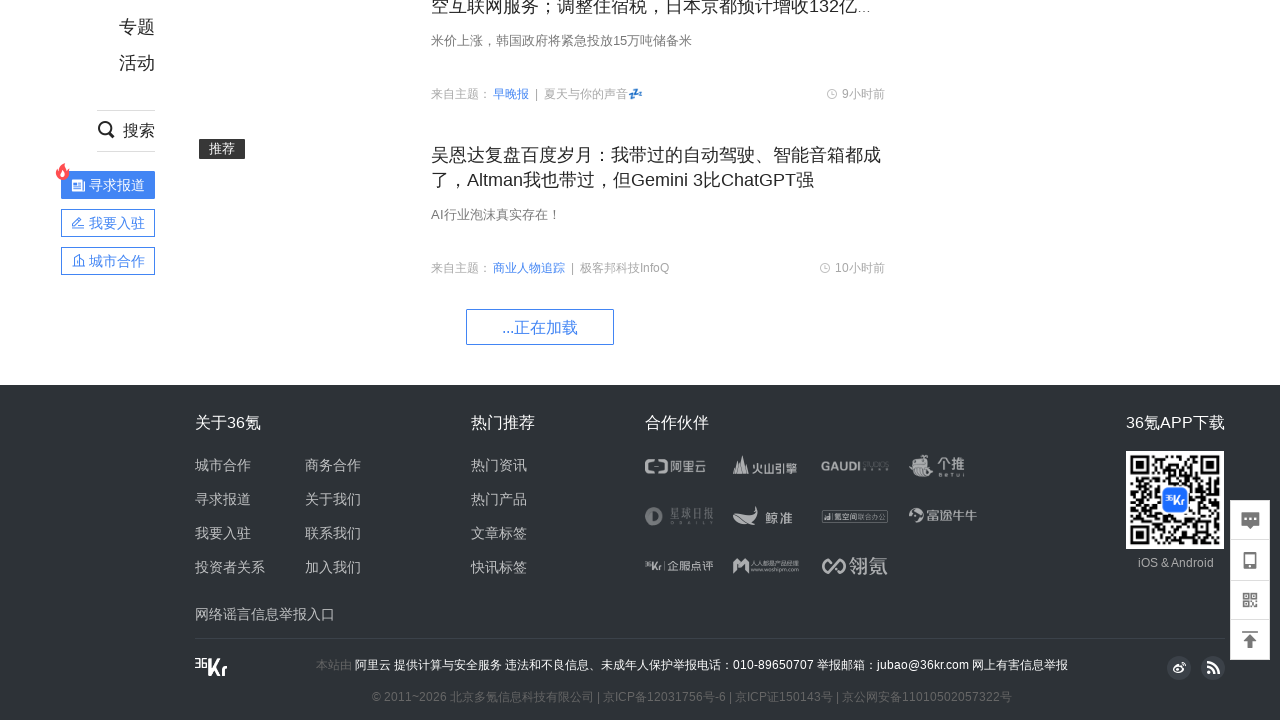

Waited 2 seconds for content to load after second scroll
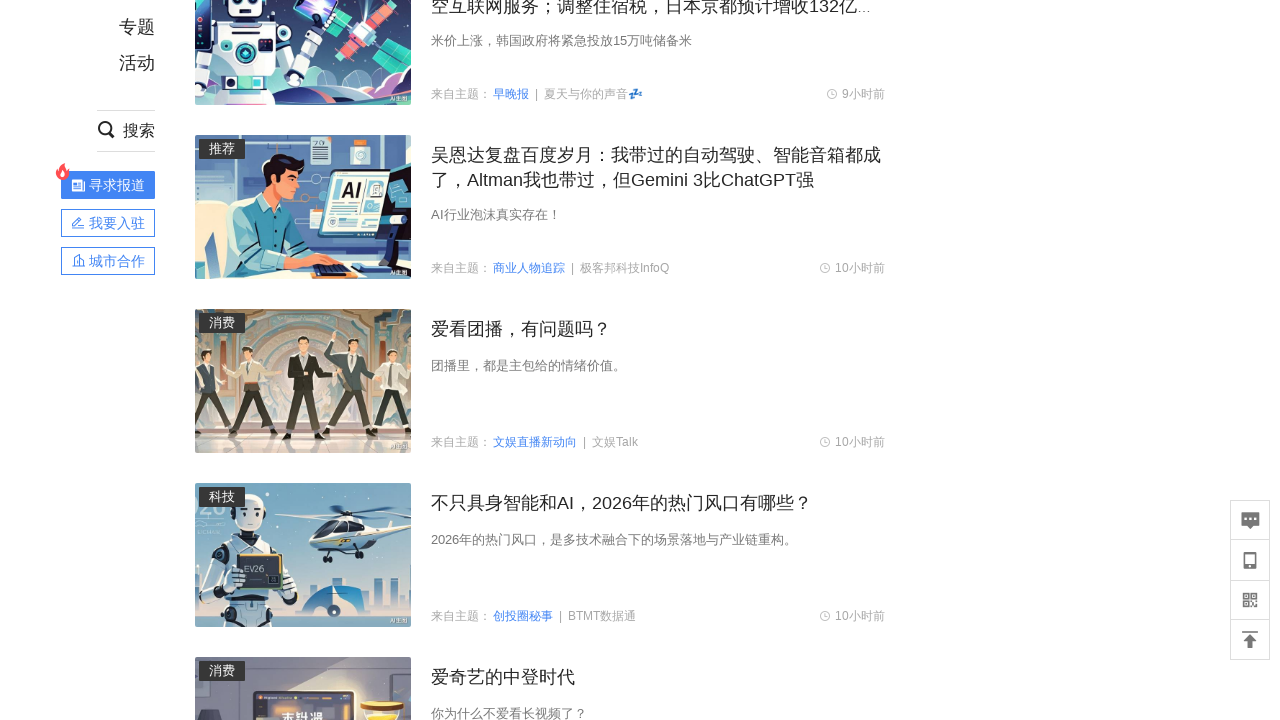

Scrolled to bottom in iteration 1
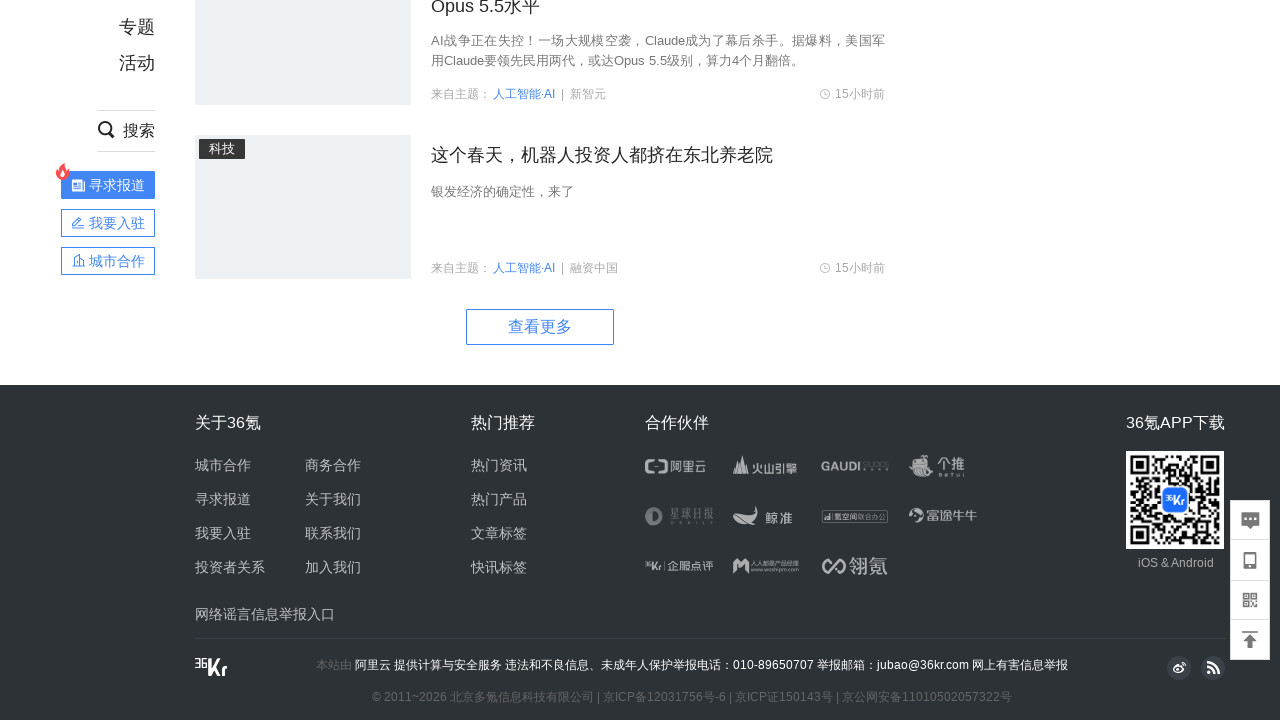

Waited 2 seconds after scroll in iteration 1
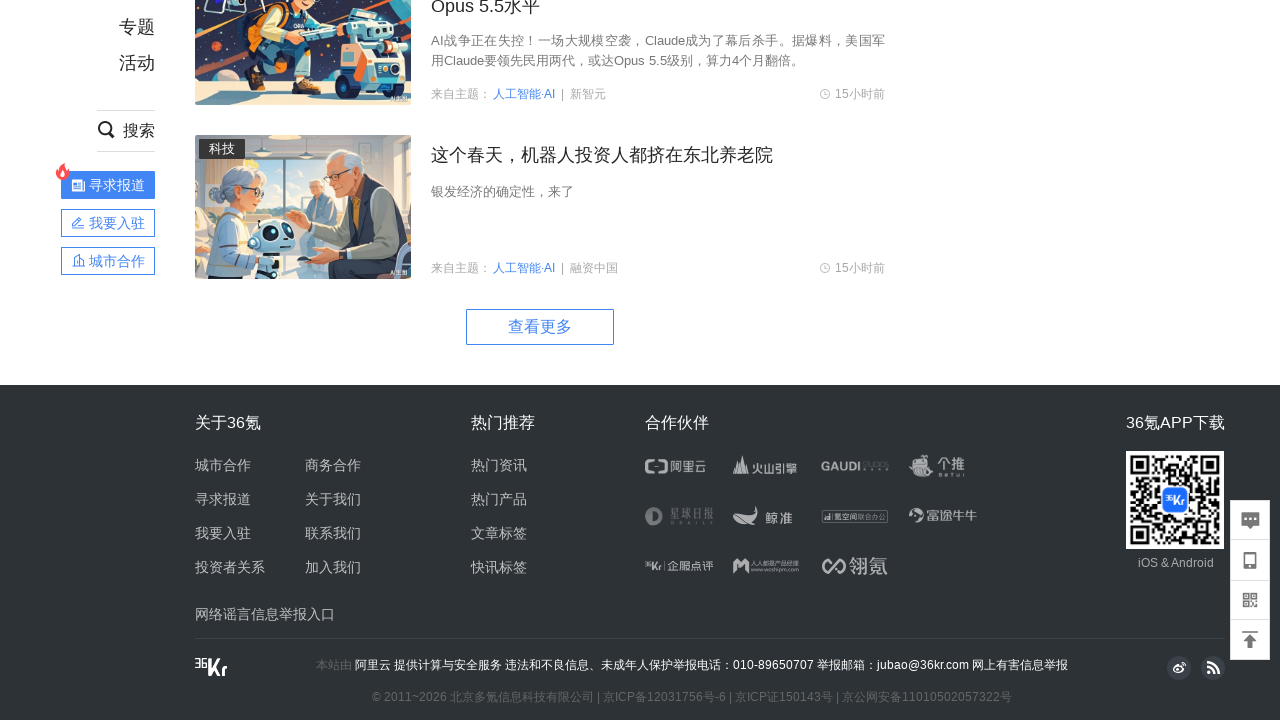

Located load more button in iteration 1
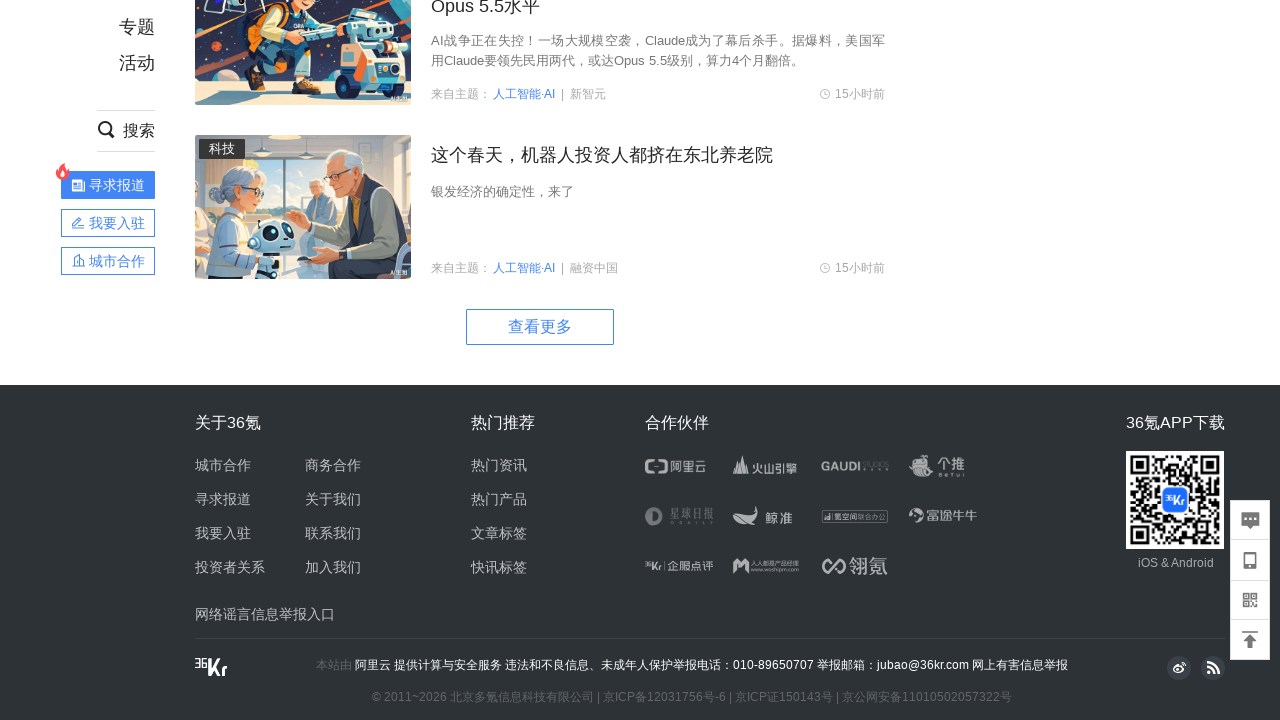

Load more button is visible in iteration 1
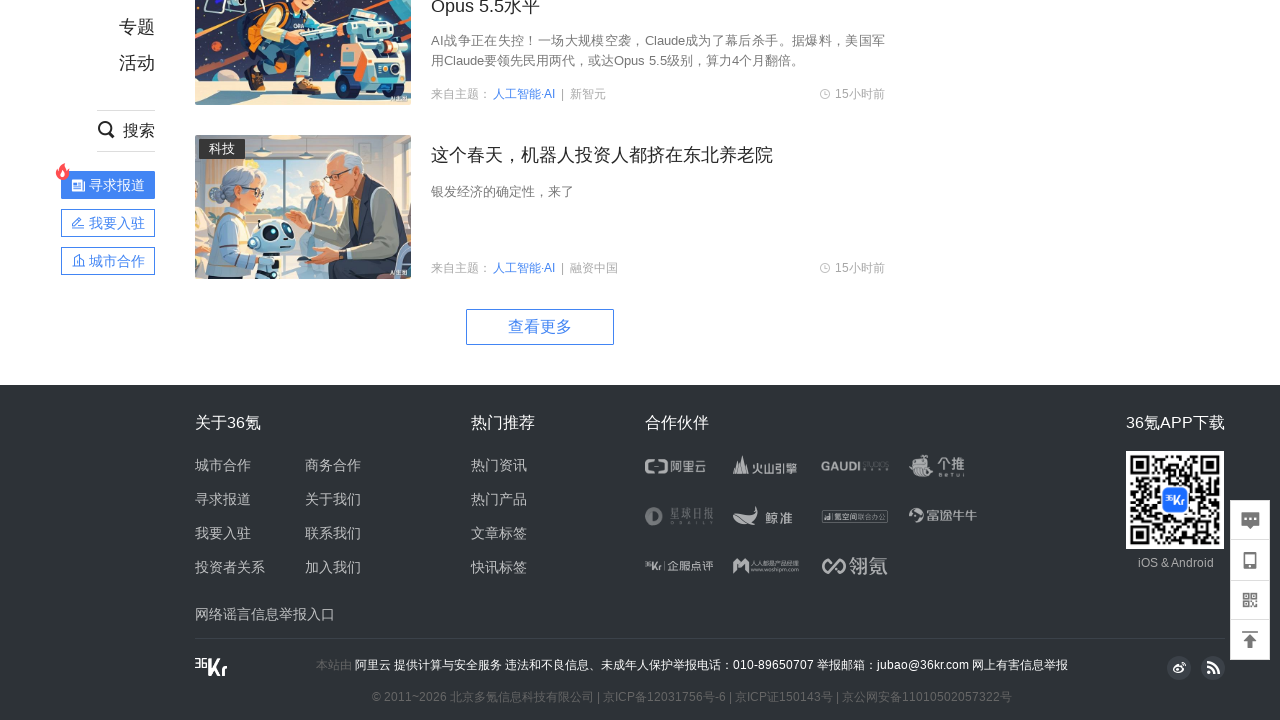

Retrieved button text in iteration 1
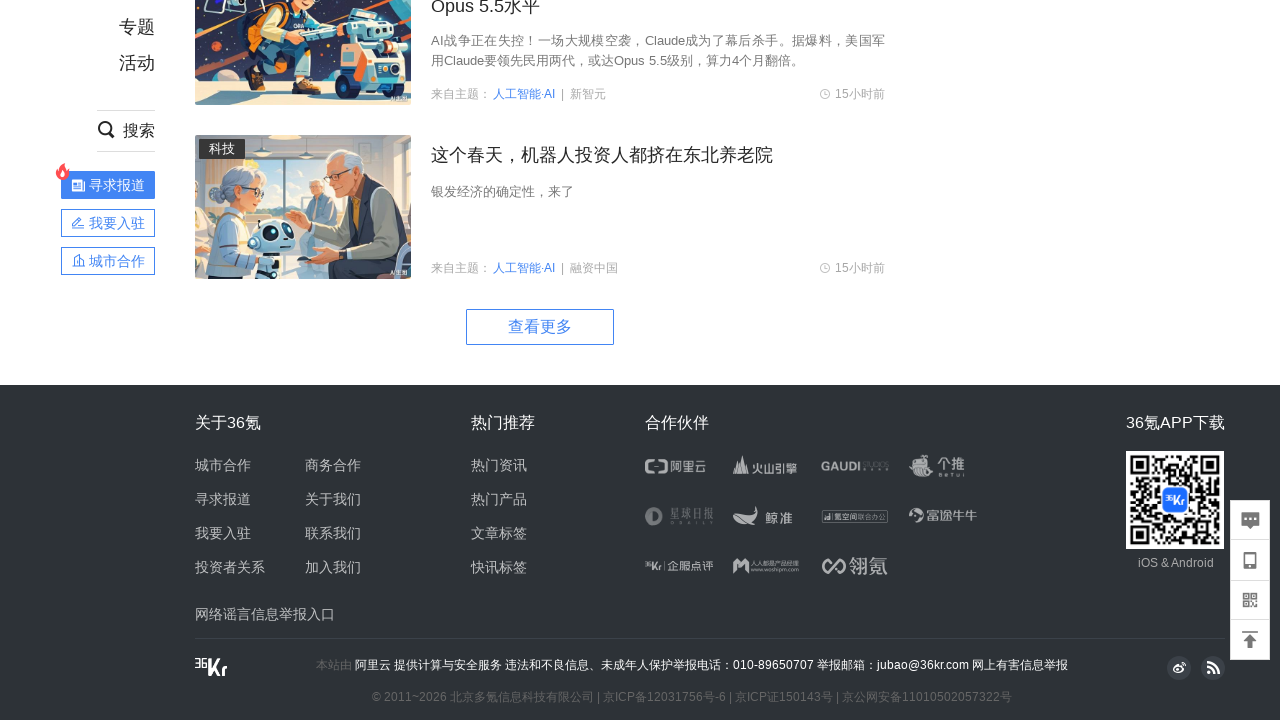

Scrolled to bottom before clicking load more in iteration 1
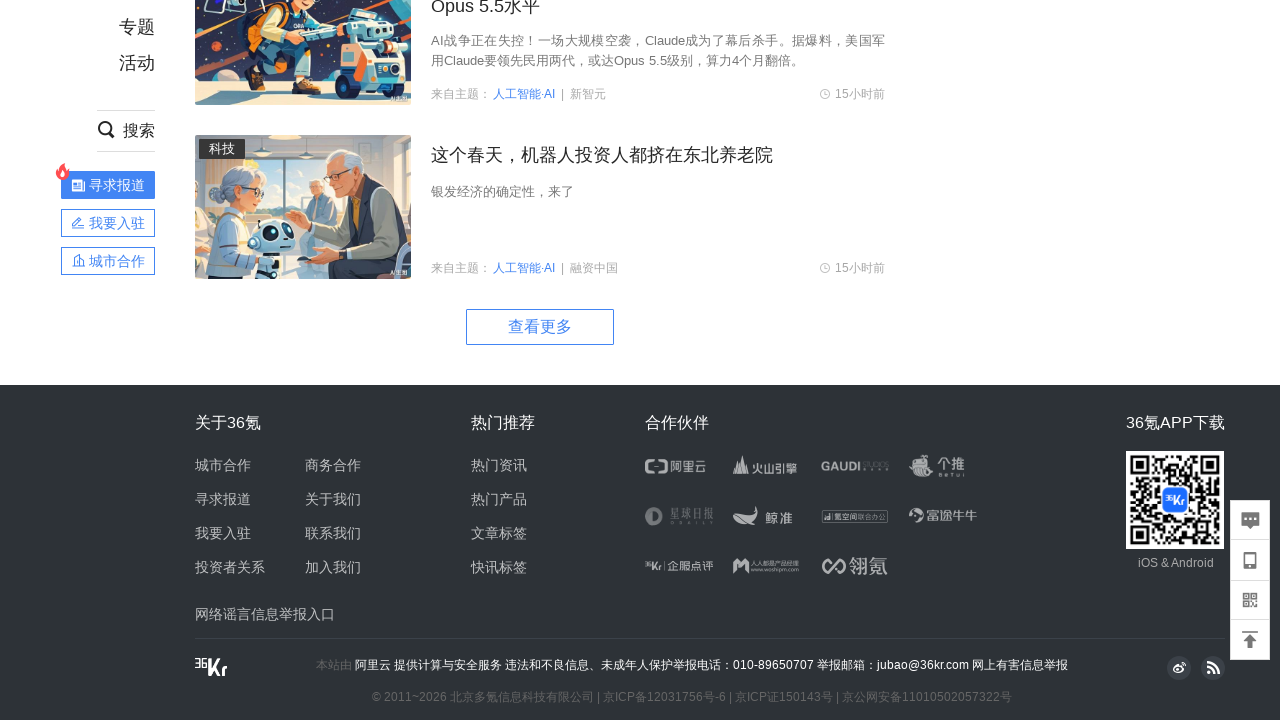

Clicked load more button in iteration 1 at (540, 327) on .kr-loading-more-button
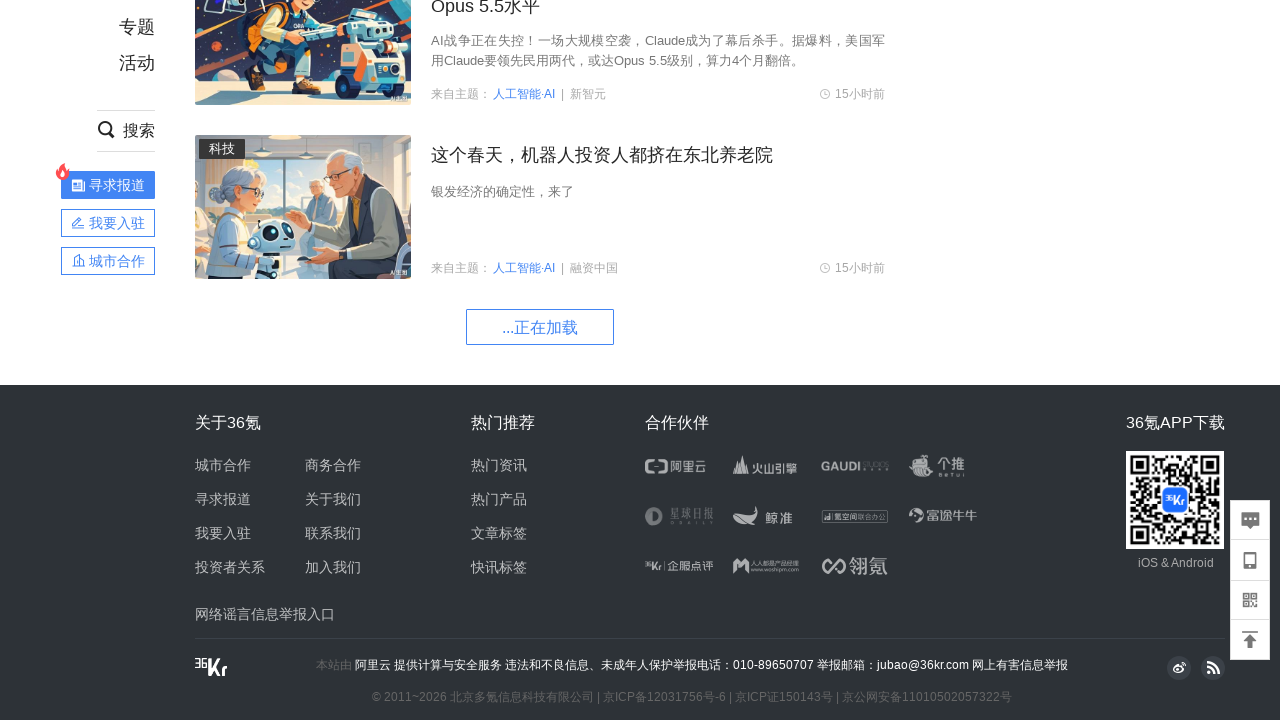

Waited 2 seconds after clicking load more in iteration 1
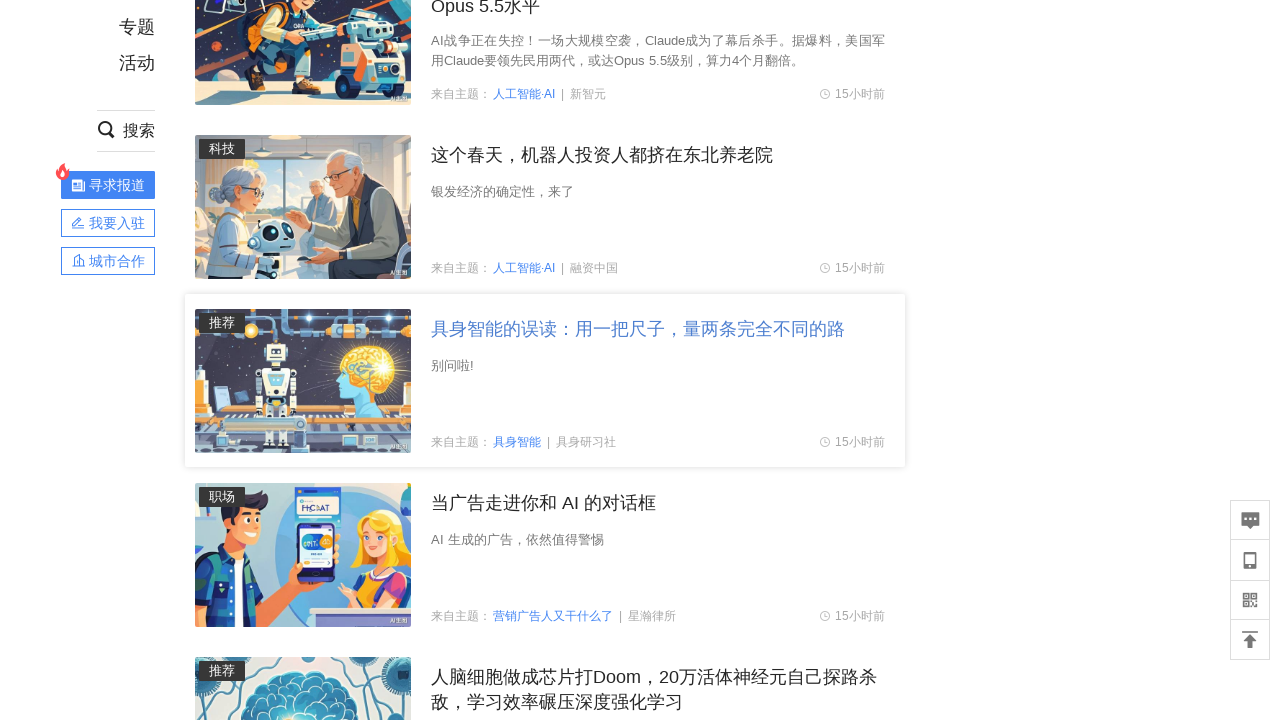

Scrolled to bottom in iteration 2
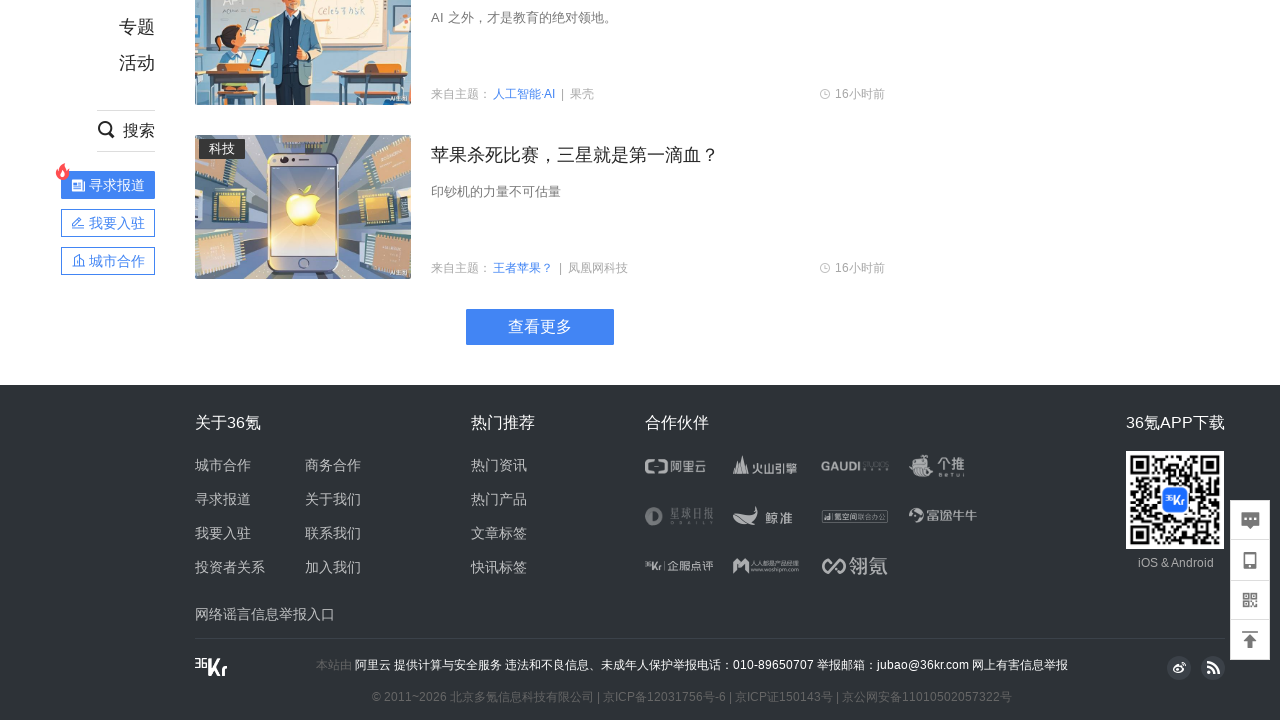

Waited 2 seconds after scroll in iteration 2
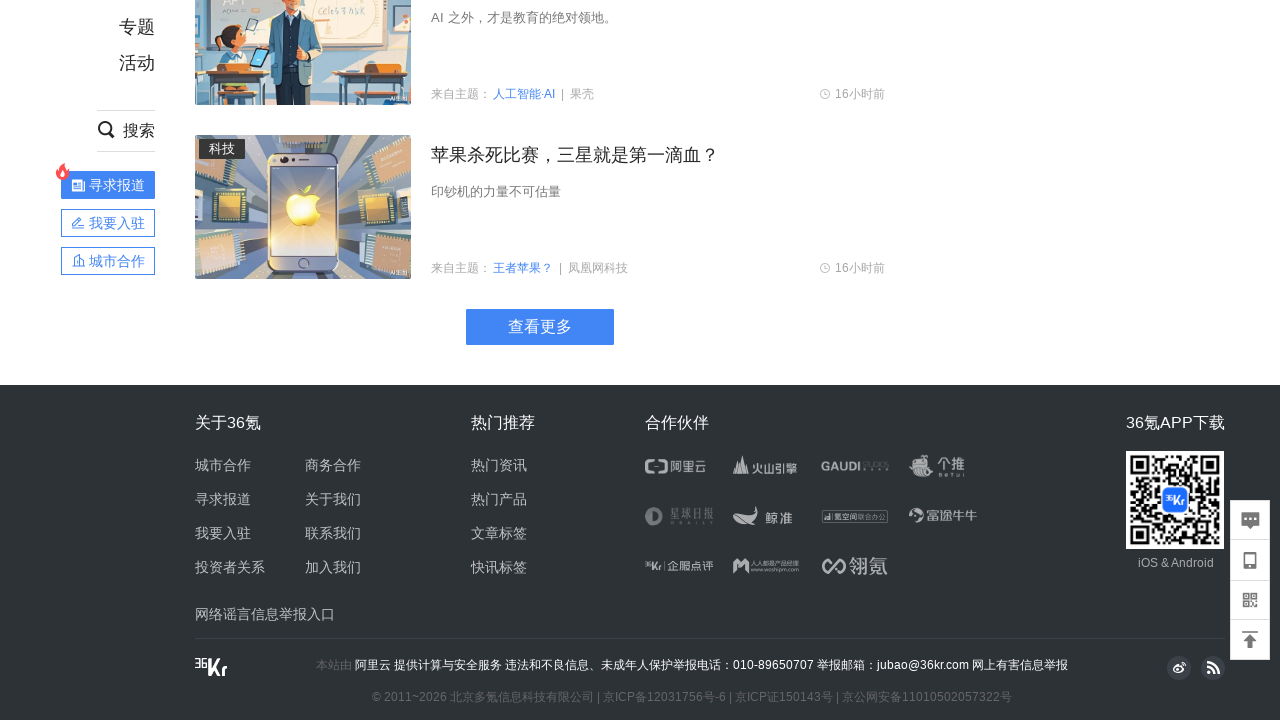

Located load more button in iteration 2
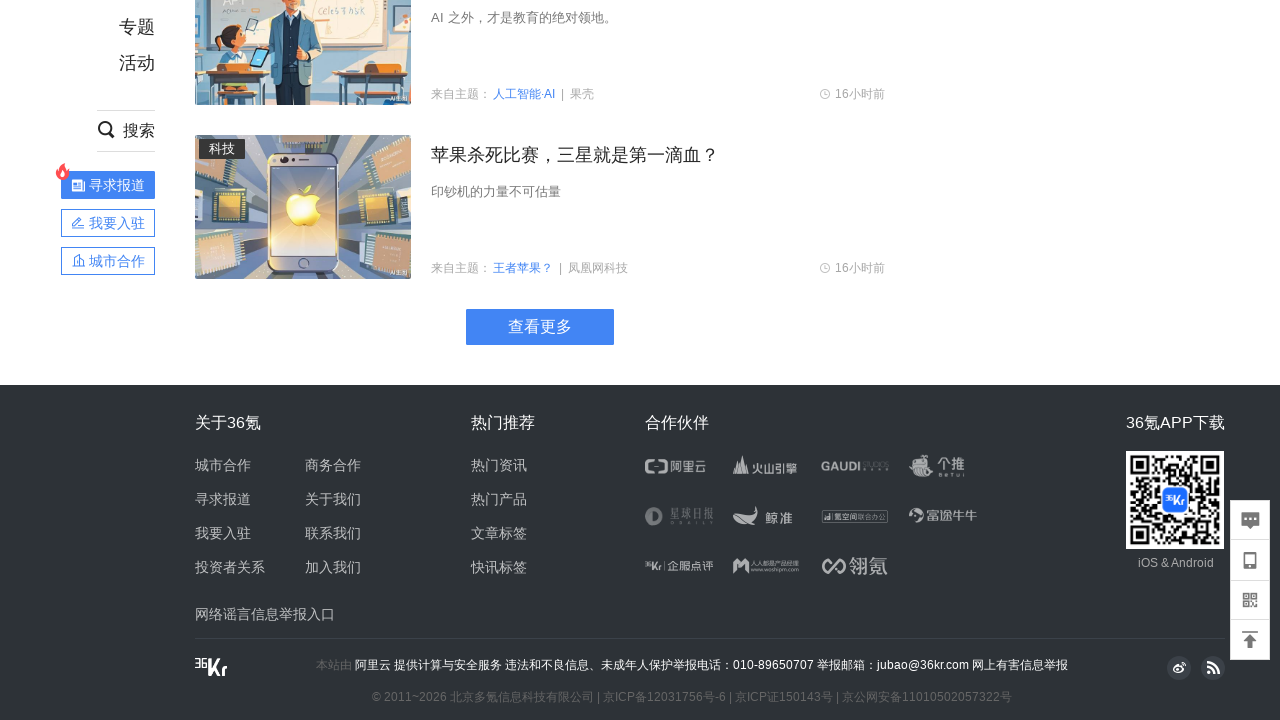

Load more button is visible in iteration 2
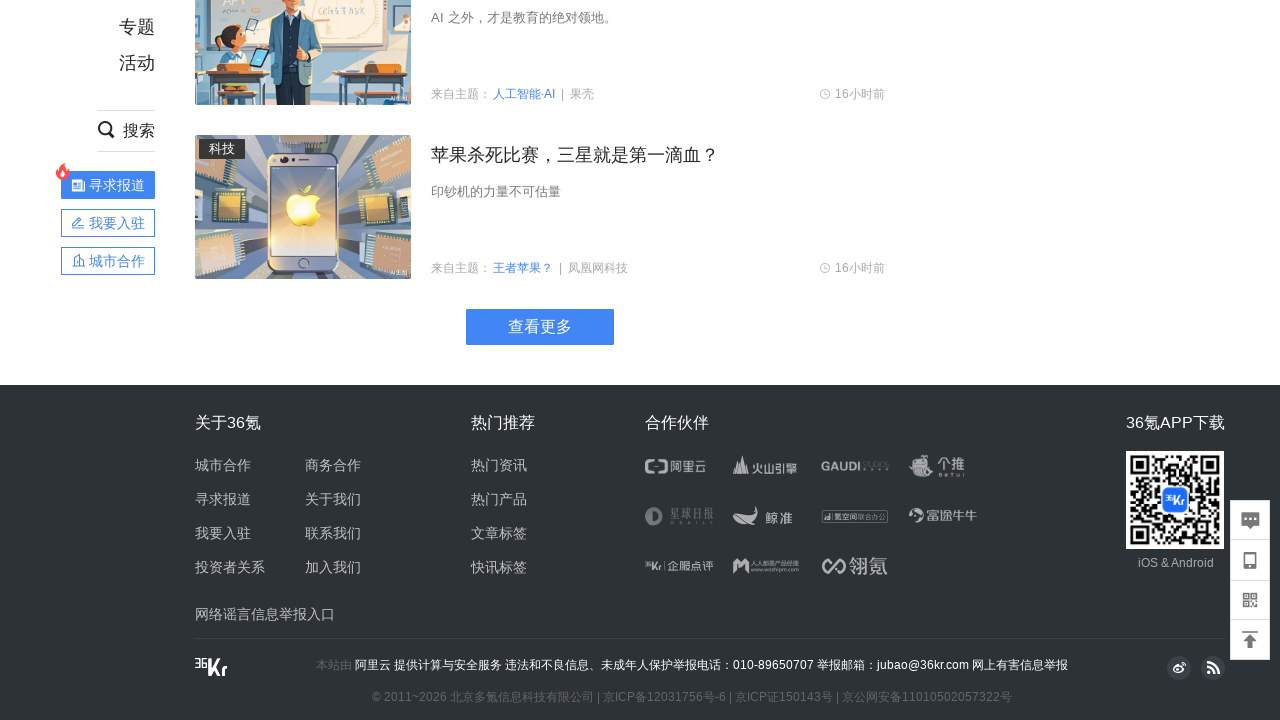

Retrieved button text in iteration 2
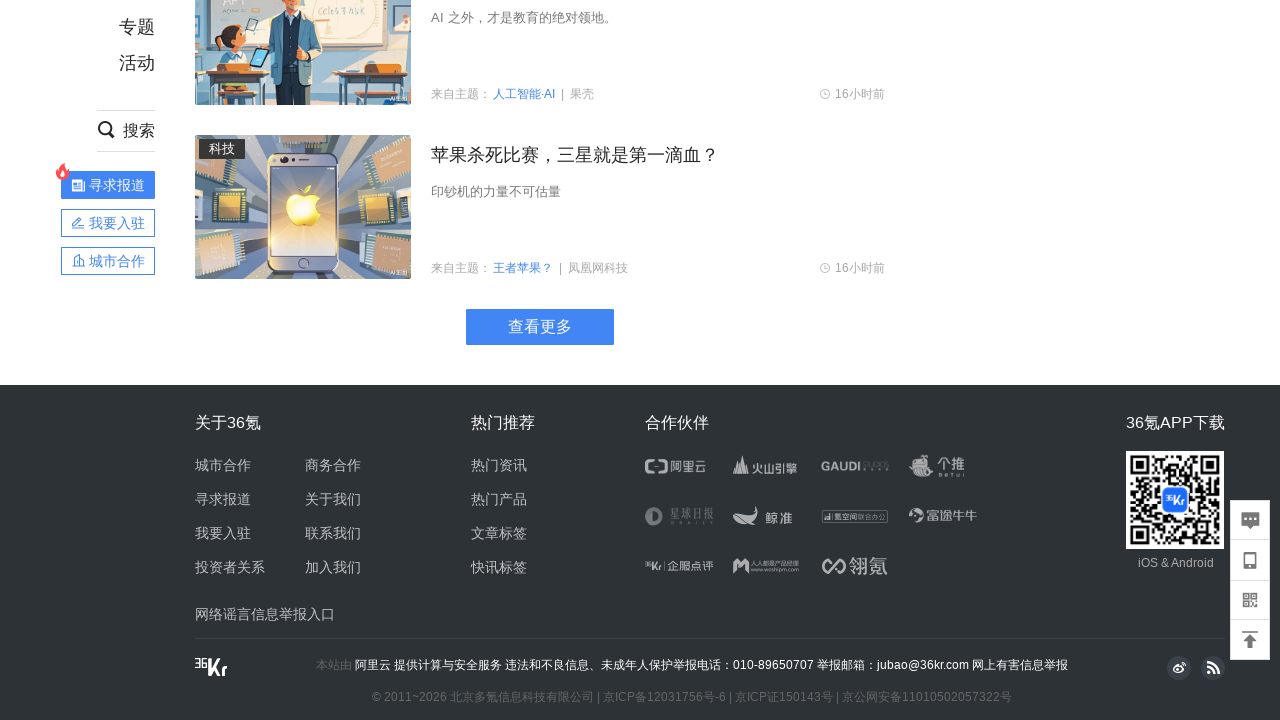

Scrolled to bottom before clicking load more in iteration 2
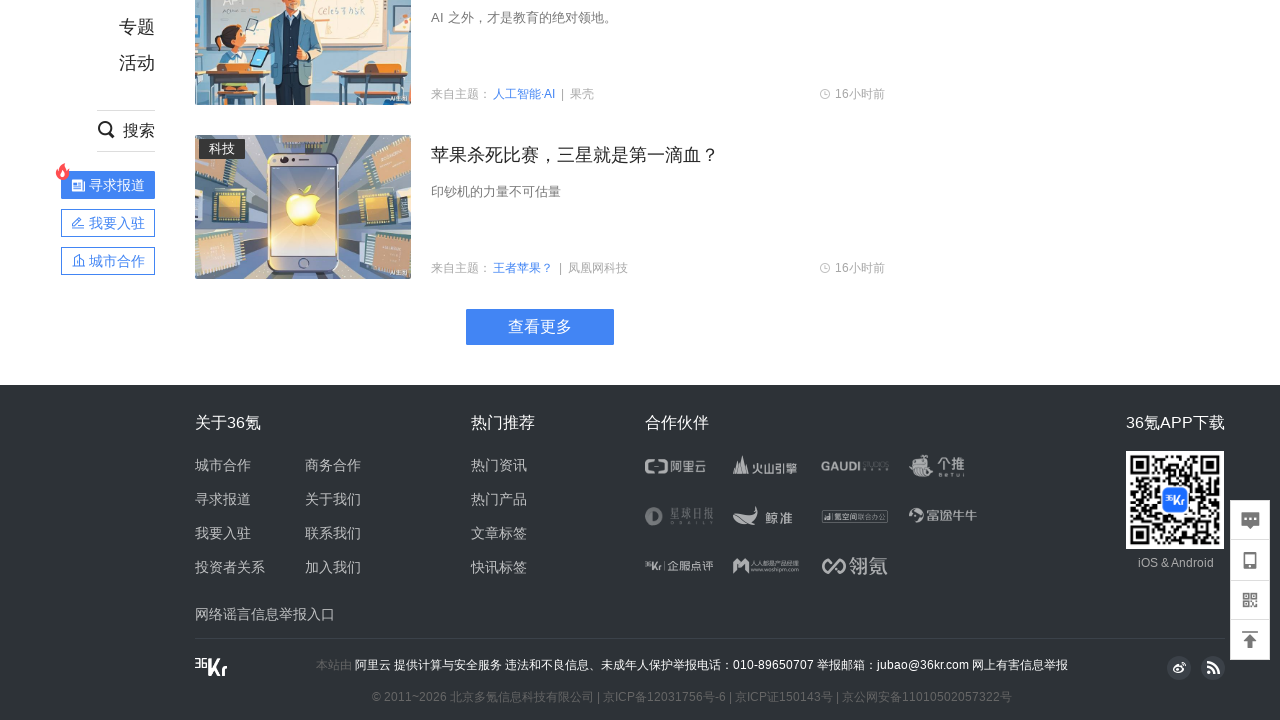

Clicked load more button in iteration 2 at (540, 327) on .kr-loading-more-button
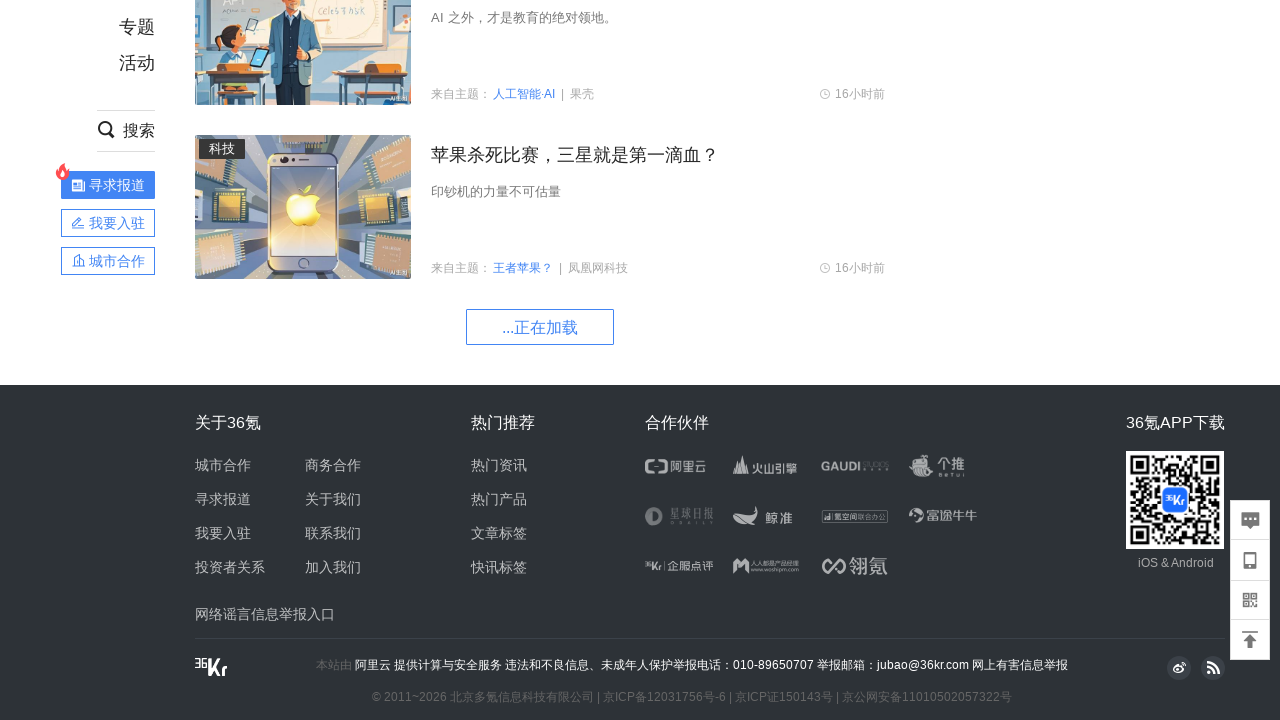

Waited 2 seconds after clicking load more in iteration 2
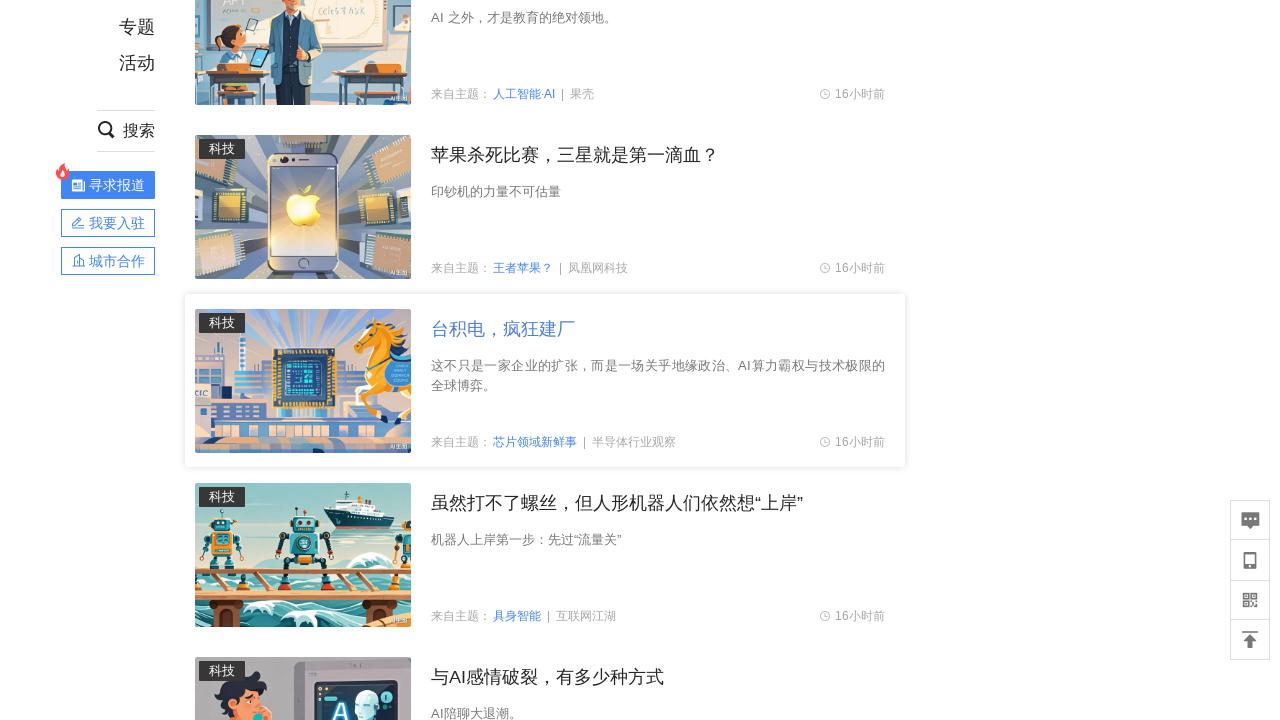

Verified articles are loaded by waiting for .kr-shadow-content selector
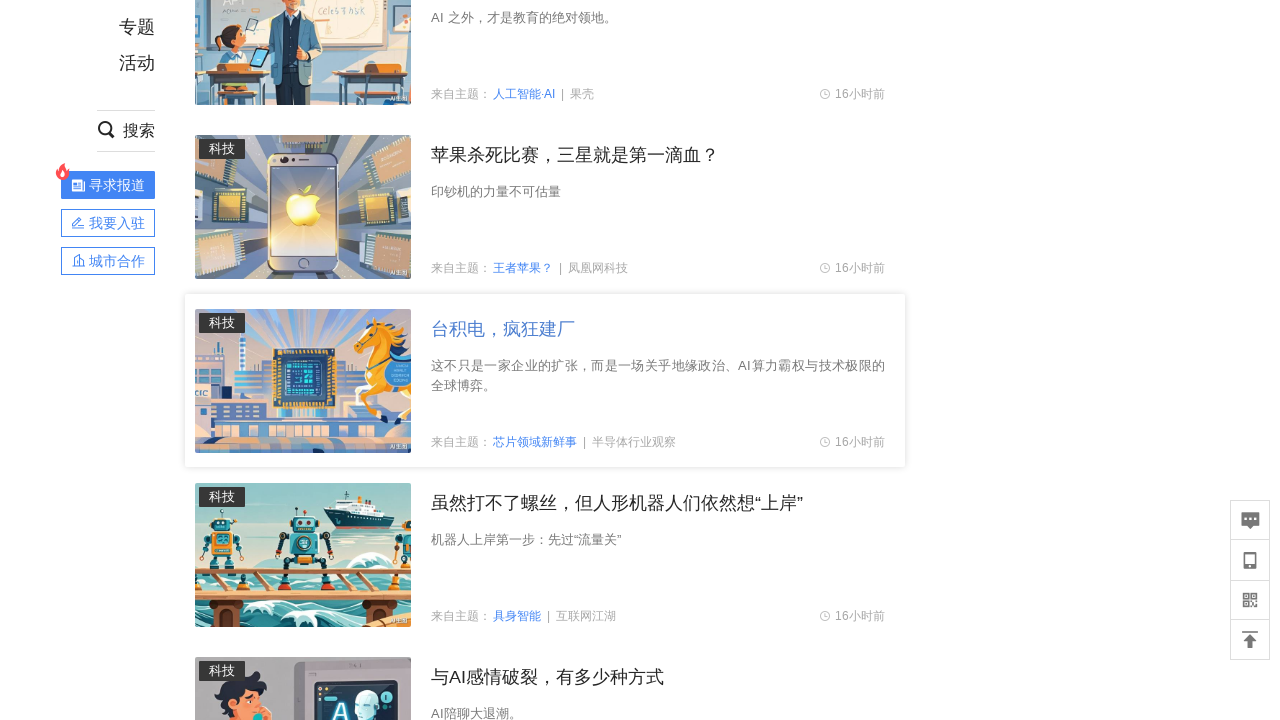

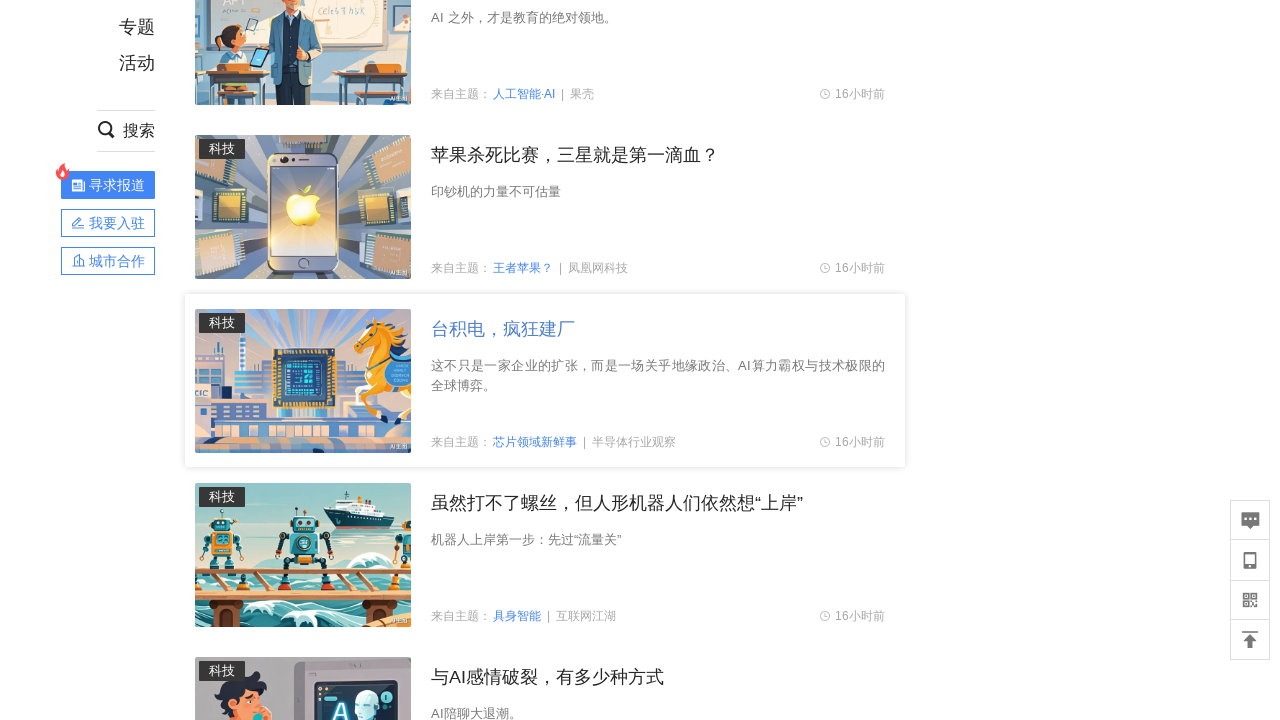